Navigates to Steam's discounted games search page, scrolls to the bottom to trigger lazy loading, and waits for the search results to appear.

Starting URL: https://store.steampowered.com/search/?supportedlang=koreana&category1=998&specials=1&hidef2p=1&ndl=1

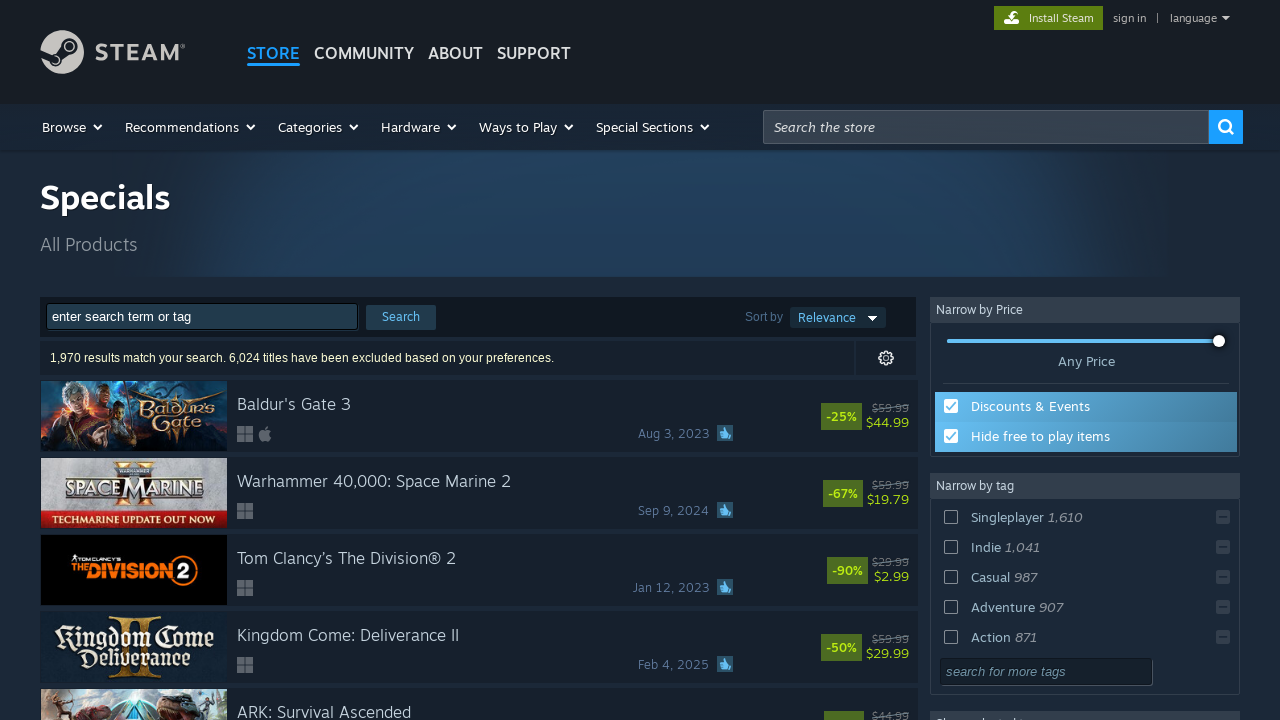

Navigated to Steam's discounted games search page
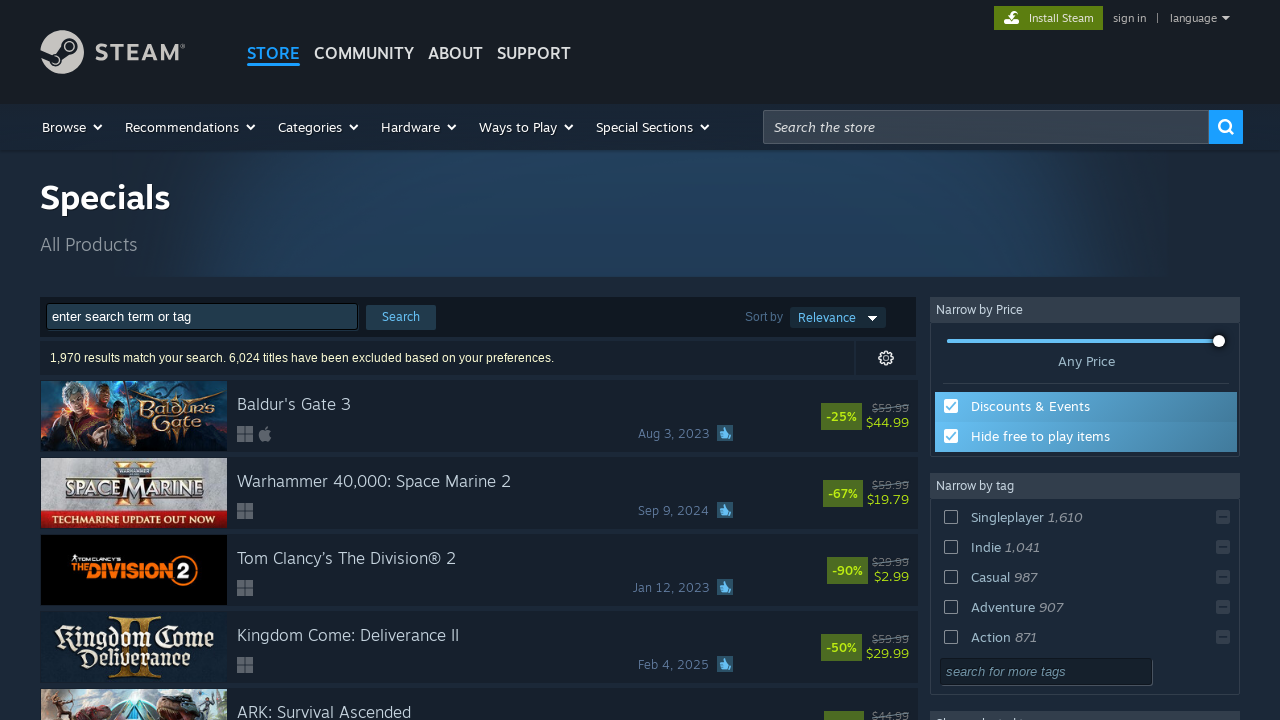

Scrolled to bottom of page to trigger lazy loading
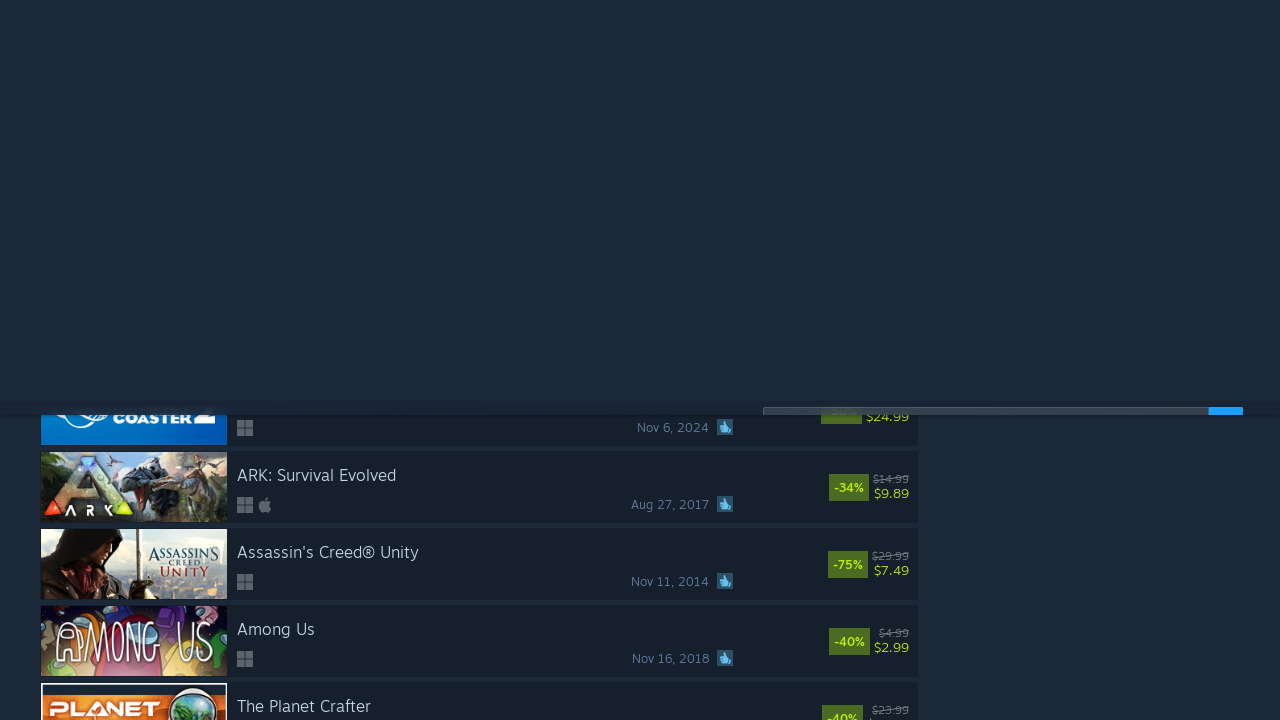

Search results loaded successfully
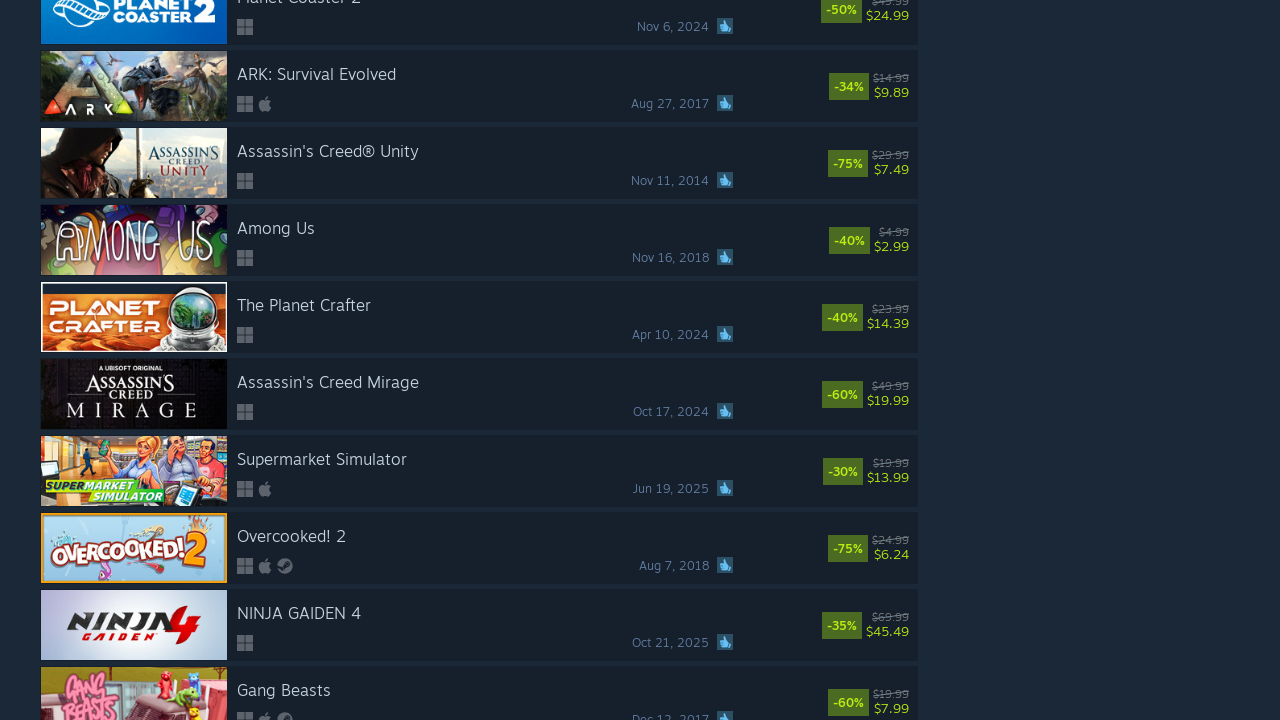

Discount percentage elements are now visible
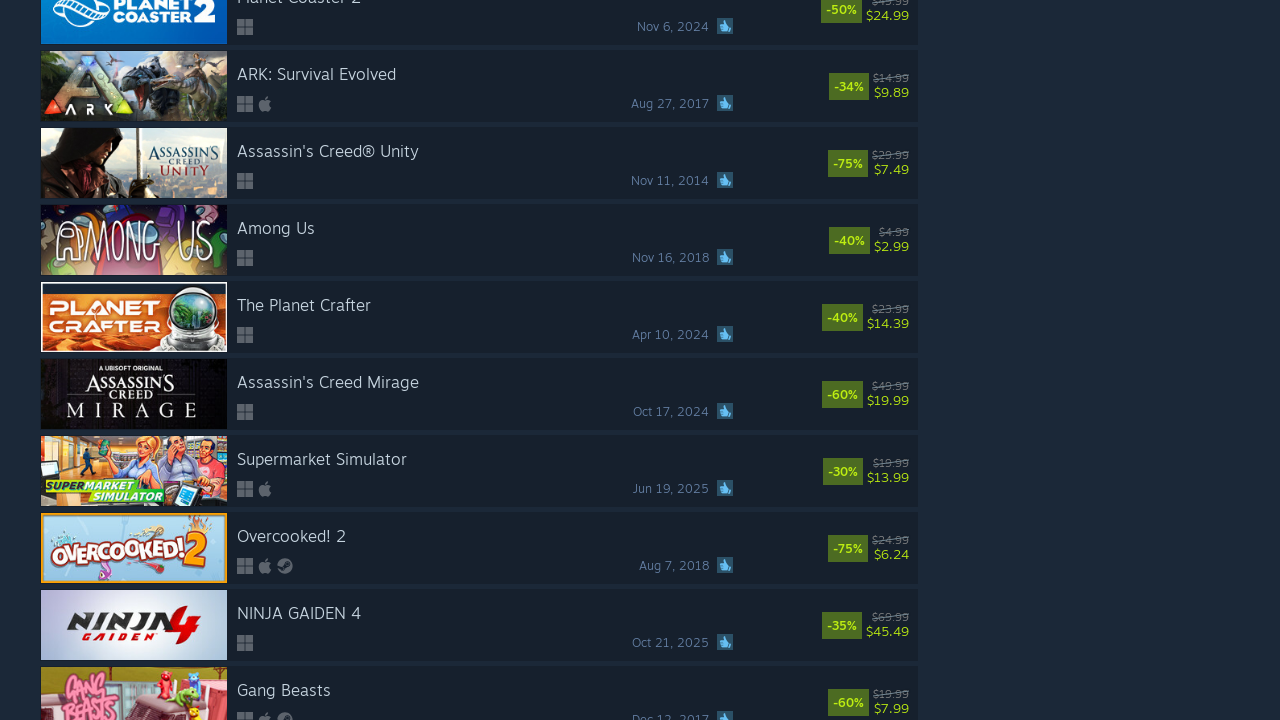

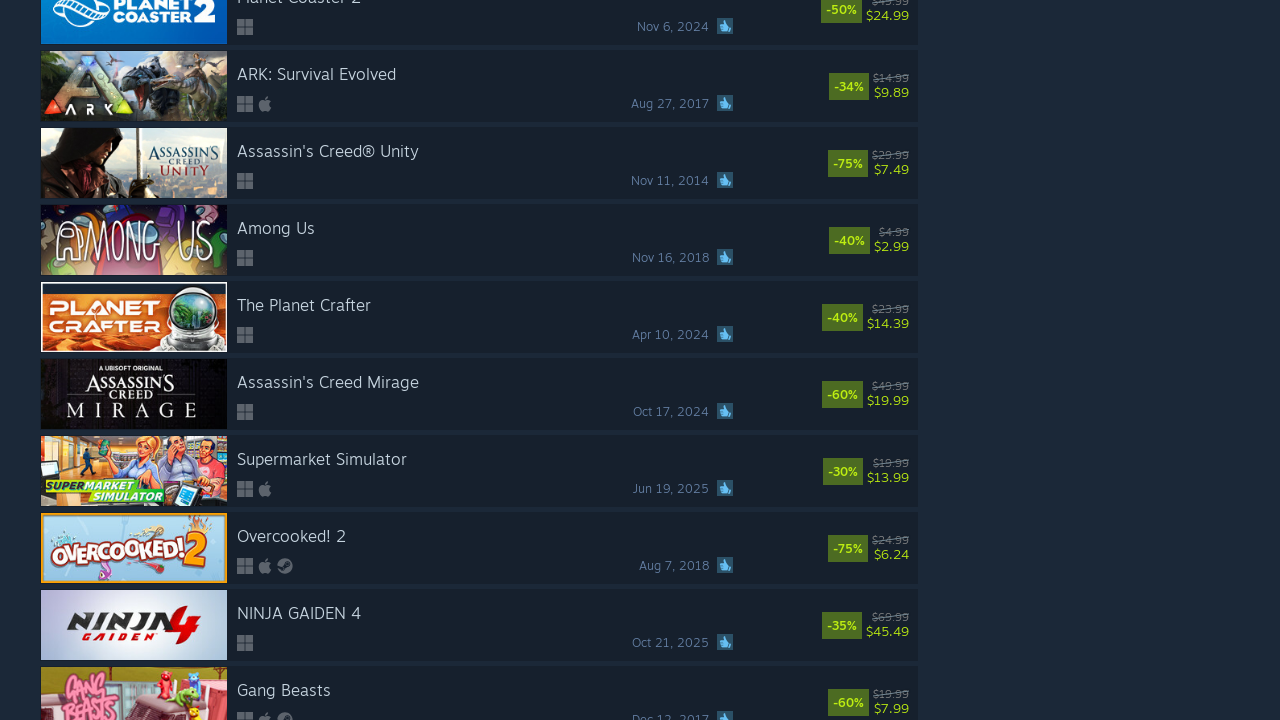